Tests how the contact form handles special characters including potential XSS script injection in name and message fields.

Starting URL: https://parabank.parasoft.com/parabank/contact.htm

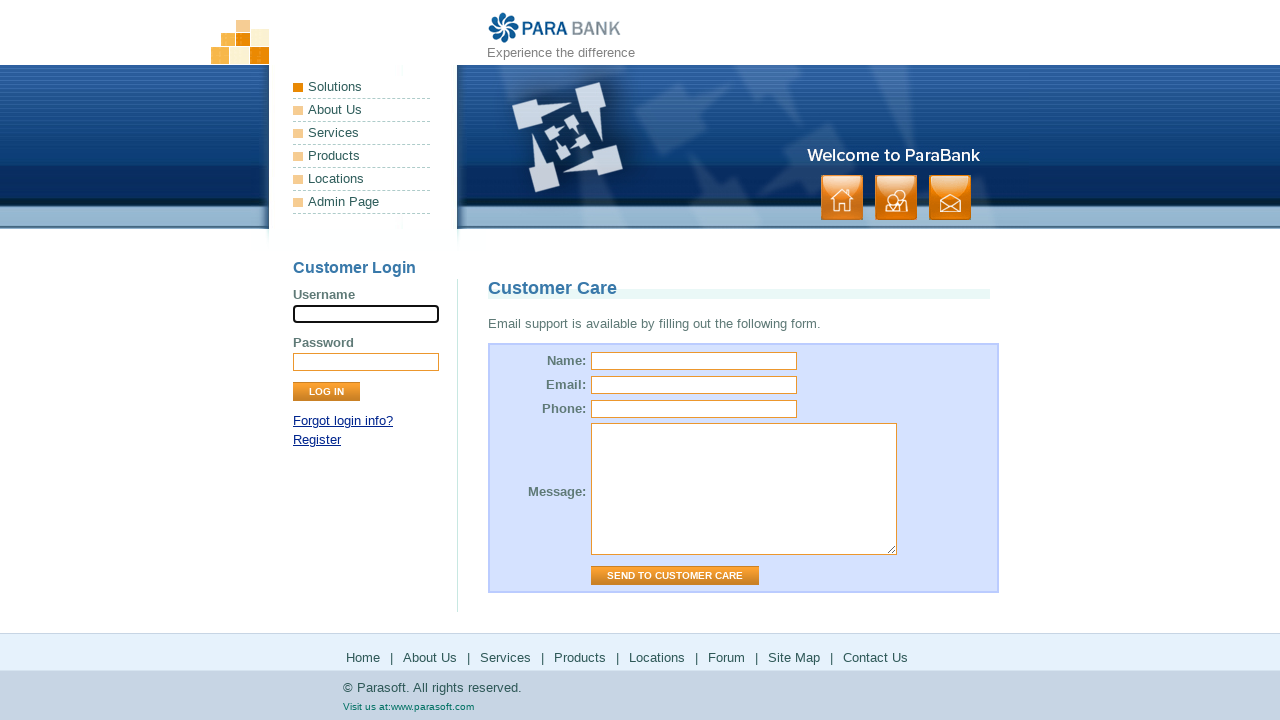

Waited for page to load with networkidle state
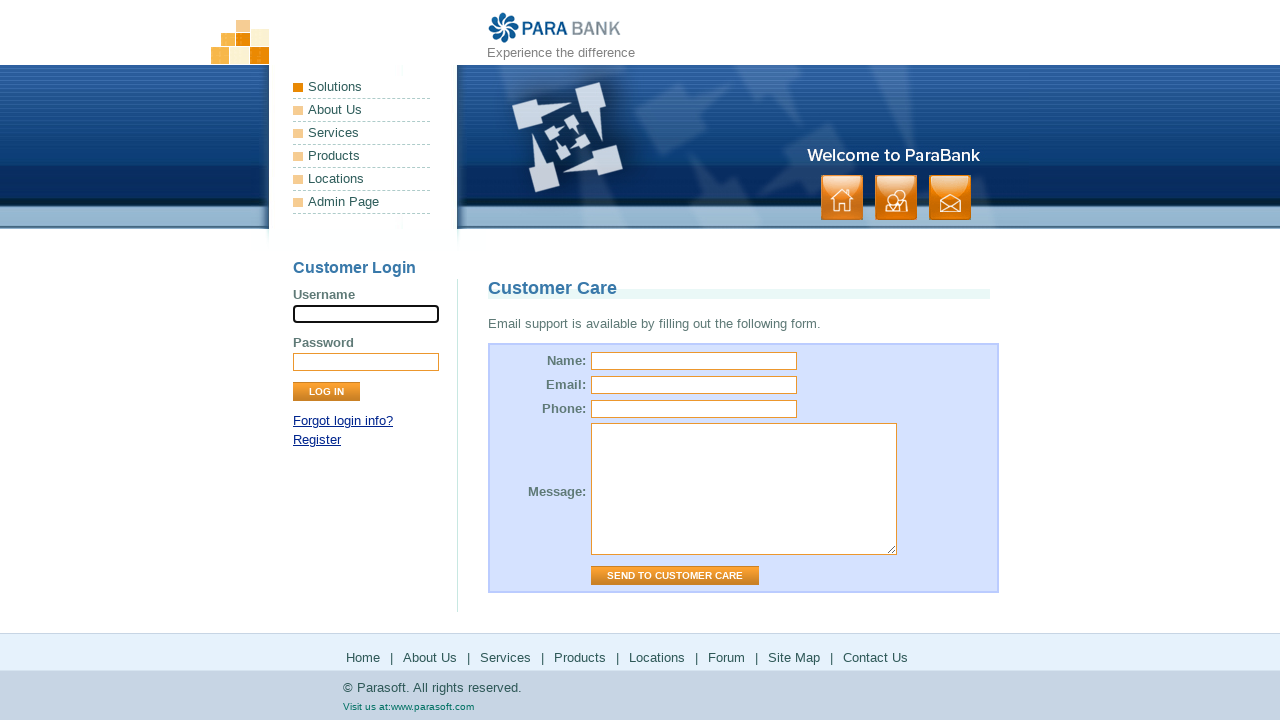

Filled name field with special characters including XSS script: <script>alert('XSS')</script> on input[name="name"]
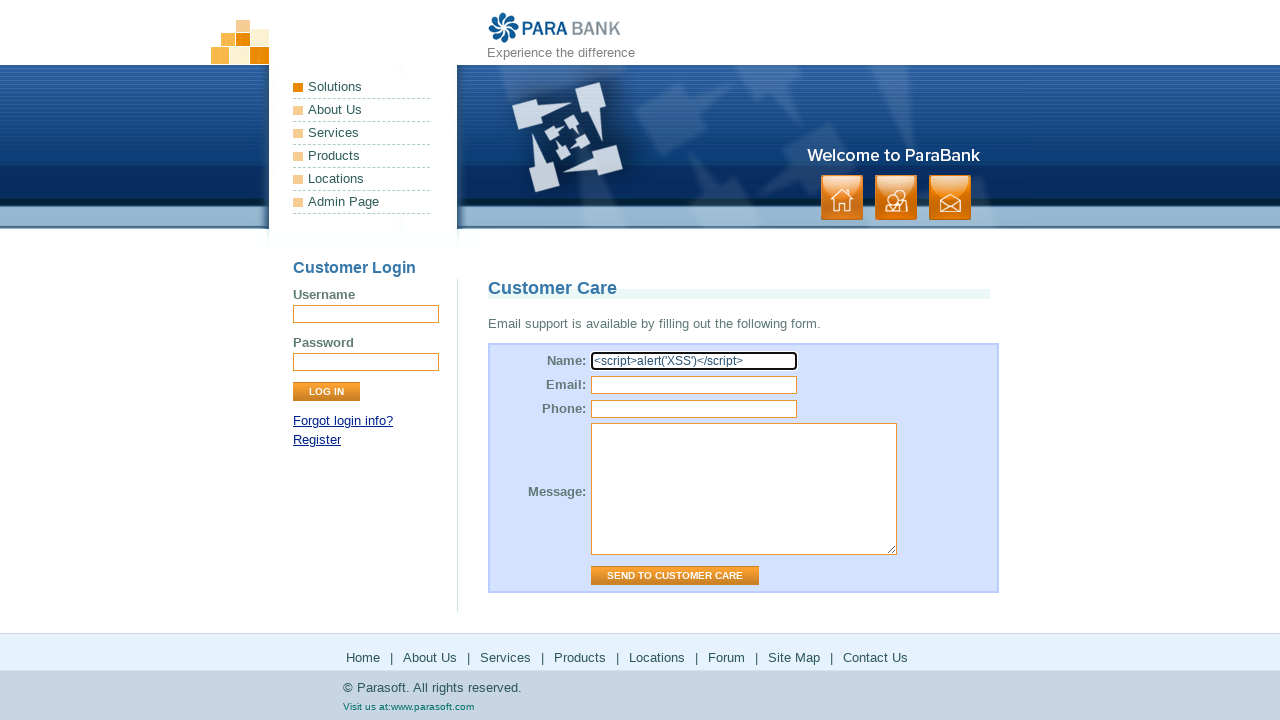

Filled message field with special characters including XSS script: <script>alert('XSS')</script> on textarea[name="message"]
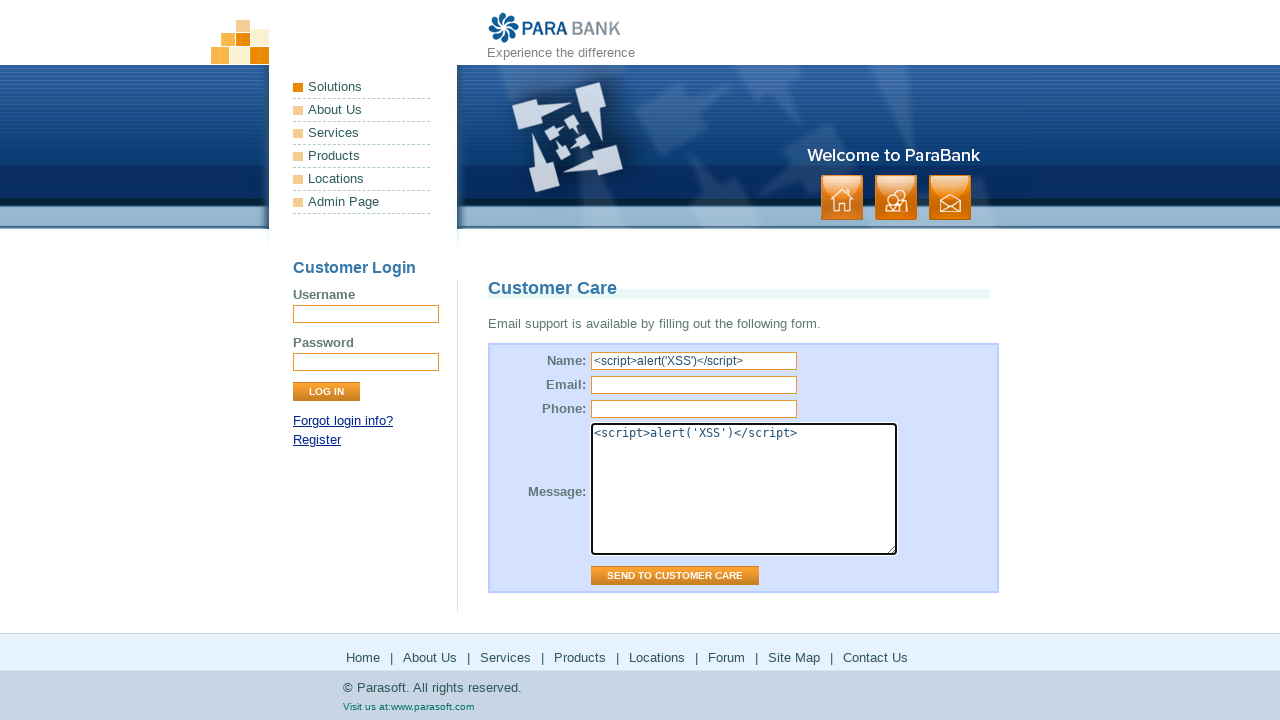

Retrieved name field value to verify special characters were accepted
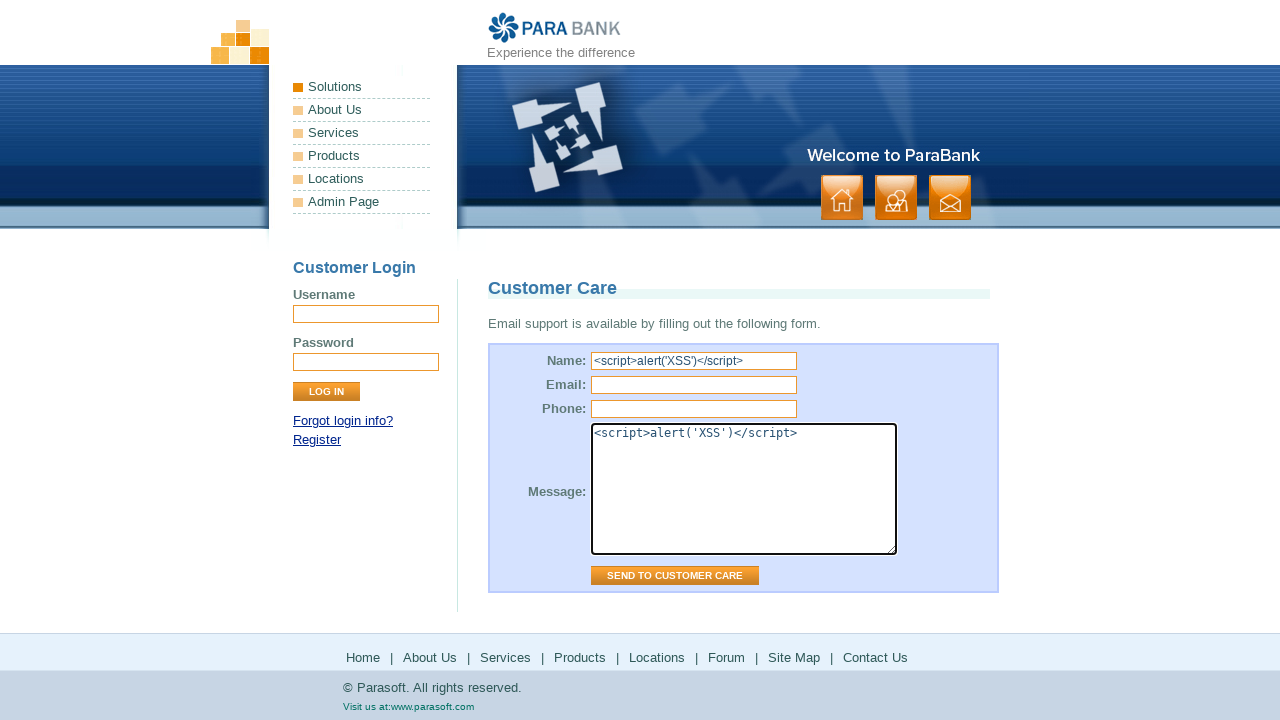

Retrieved message field value to verify special characters were accepted
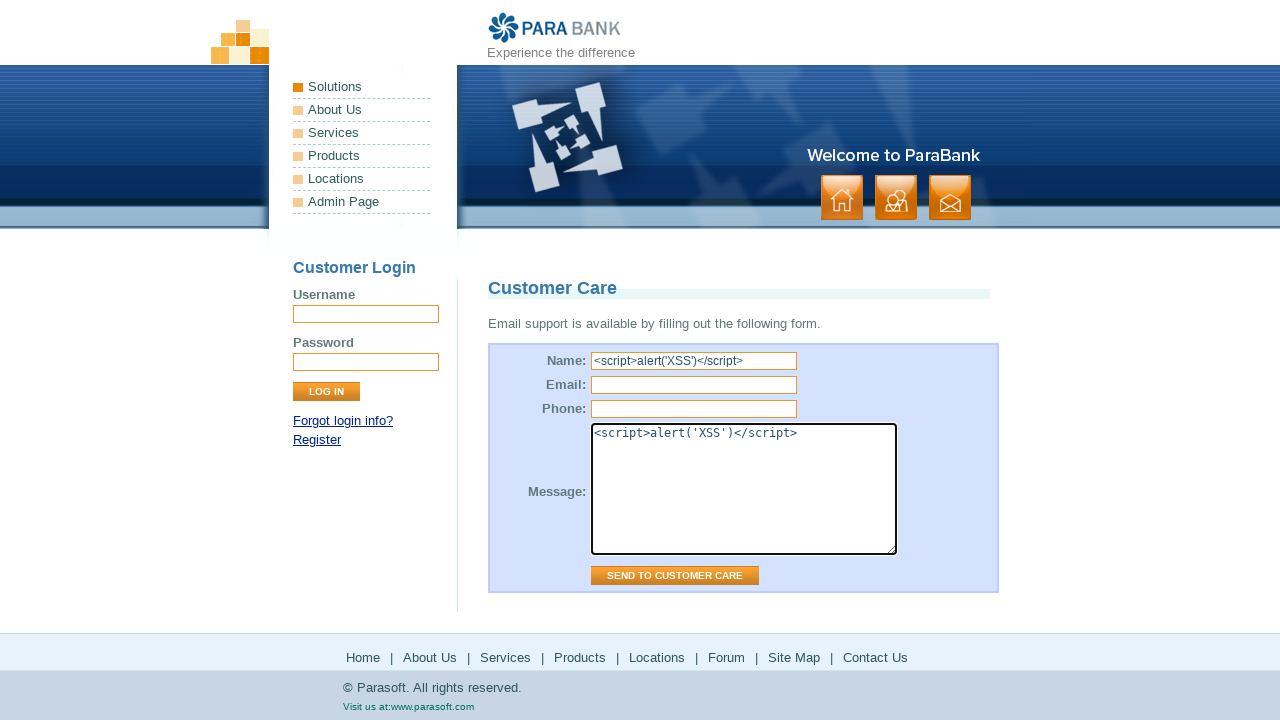

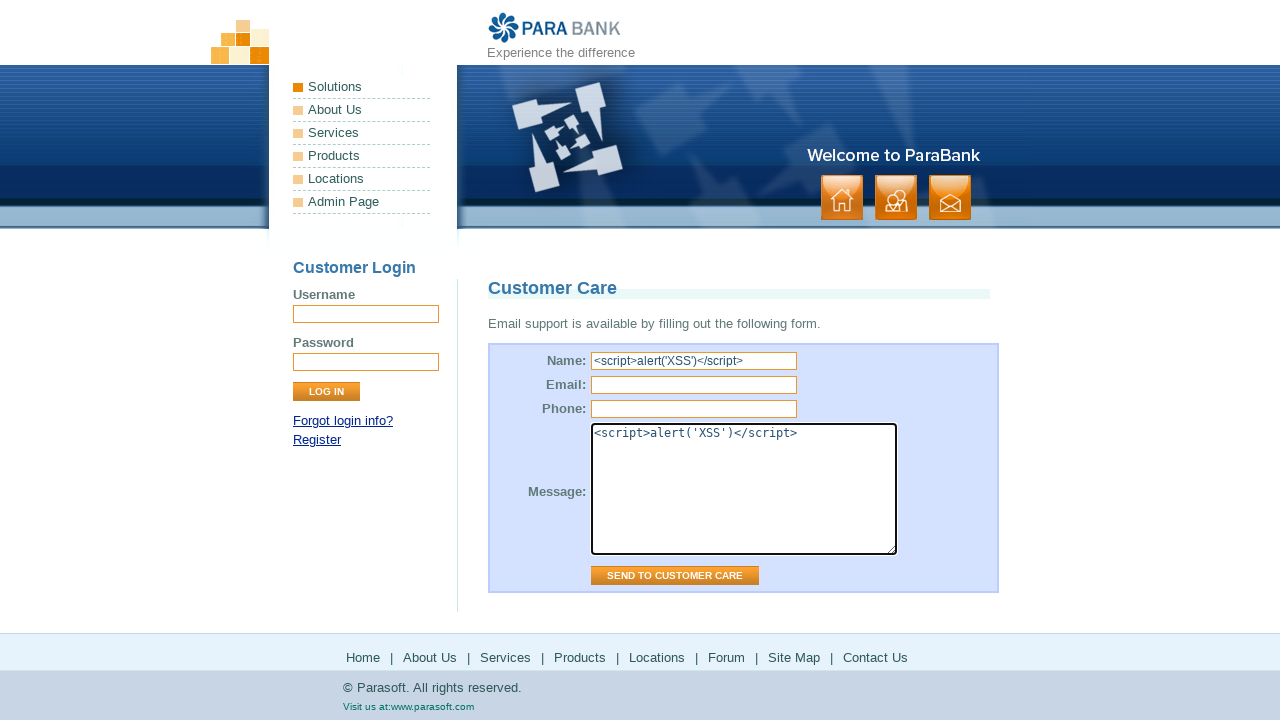